Clicks on the Laptops category and verifies that laptop products are displayed correctly.

Starting URL: https://www.demoblaze.com

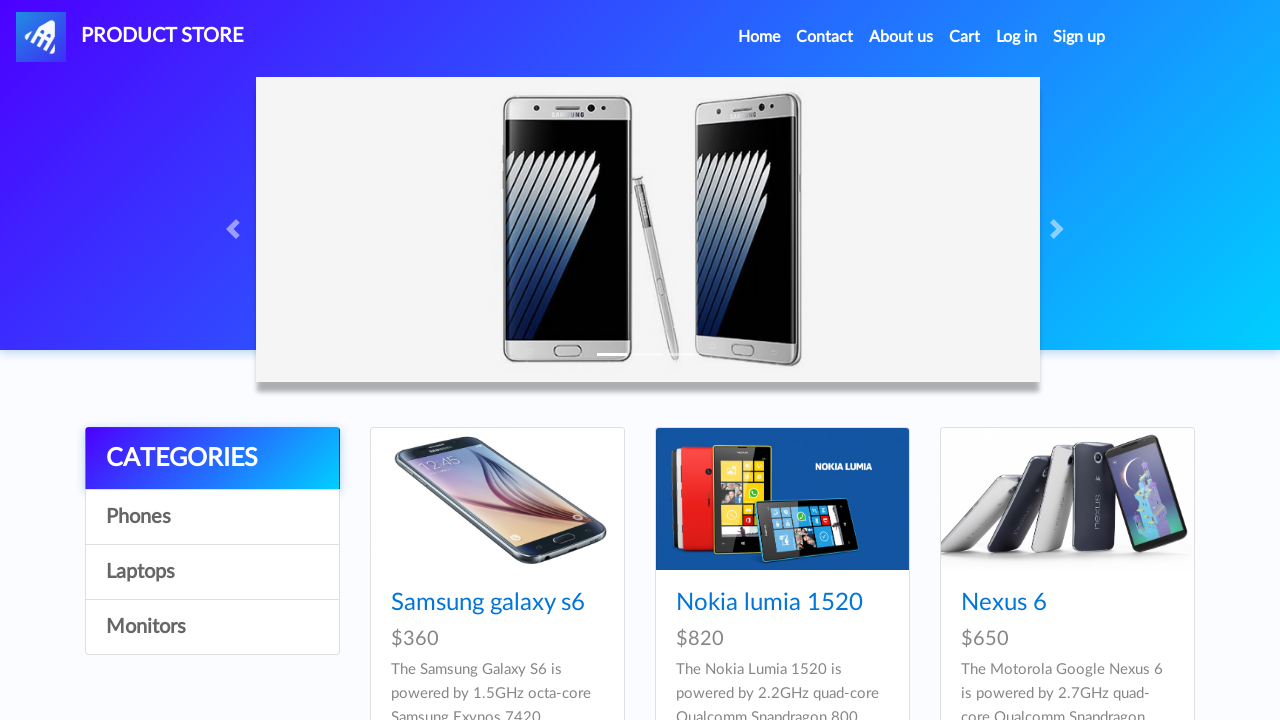

Clicked on Laptops category at (212, 572) on a:has-text('Laptops')
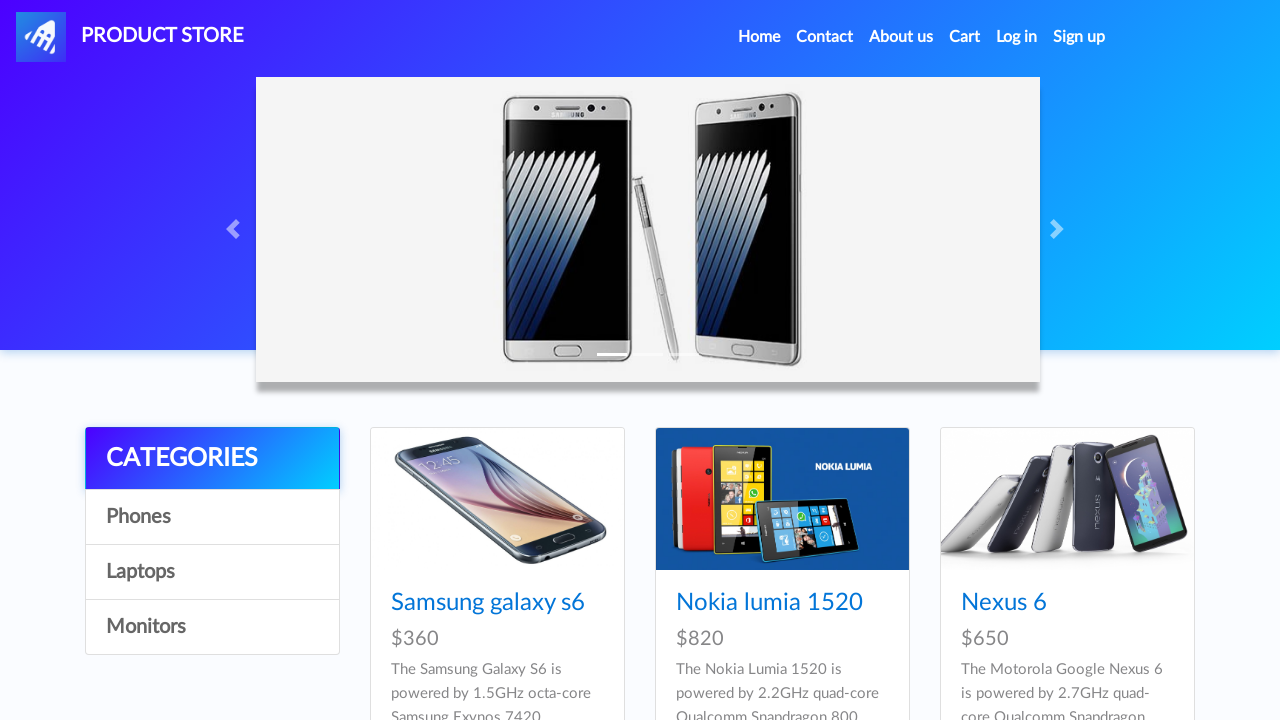

Product cards loaded
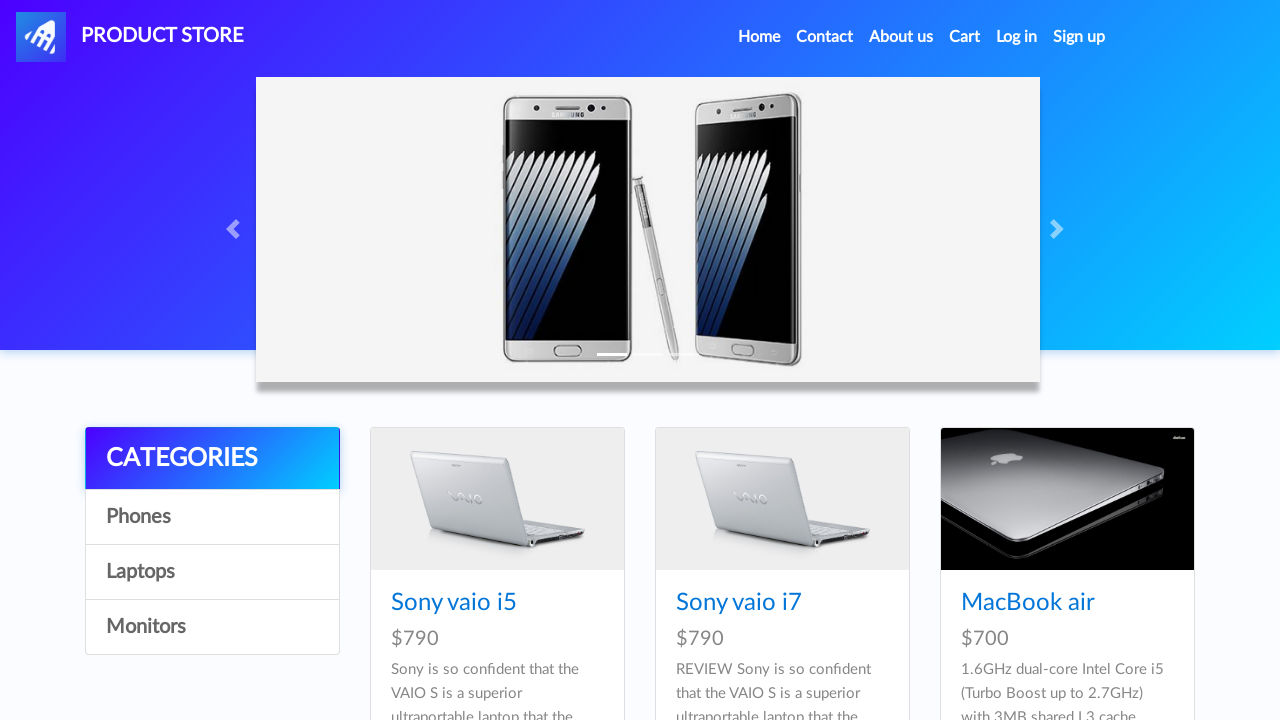

Retrieved all product titles from cards
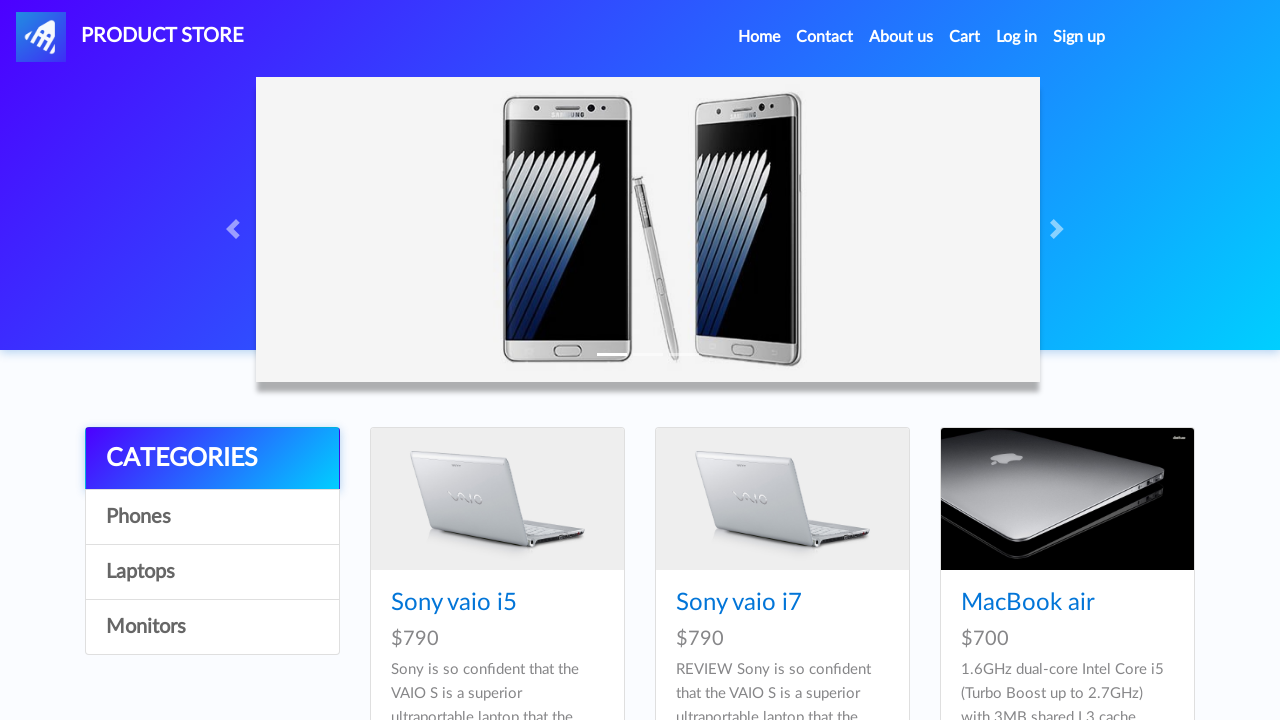

Verified laptop product 'Sony vaio i5' is displayed
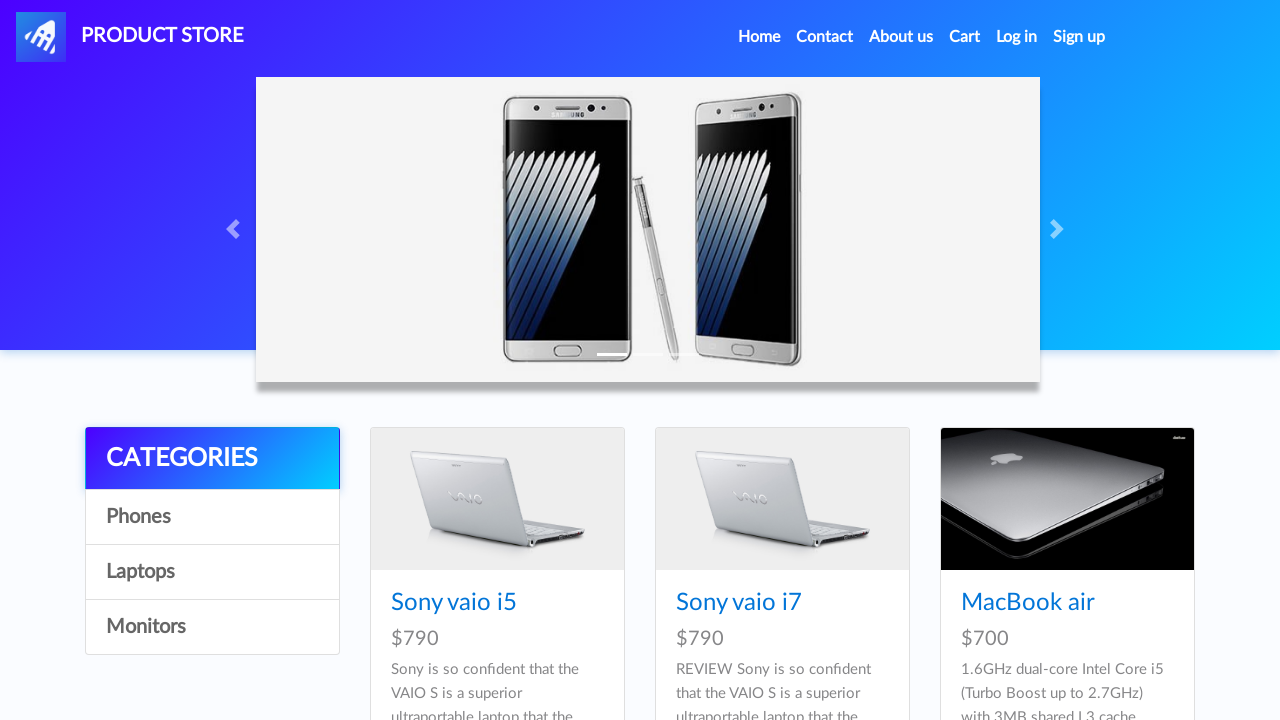

Verified laptop product 'Sony vaio i7' is displayed
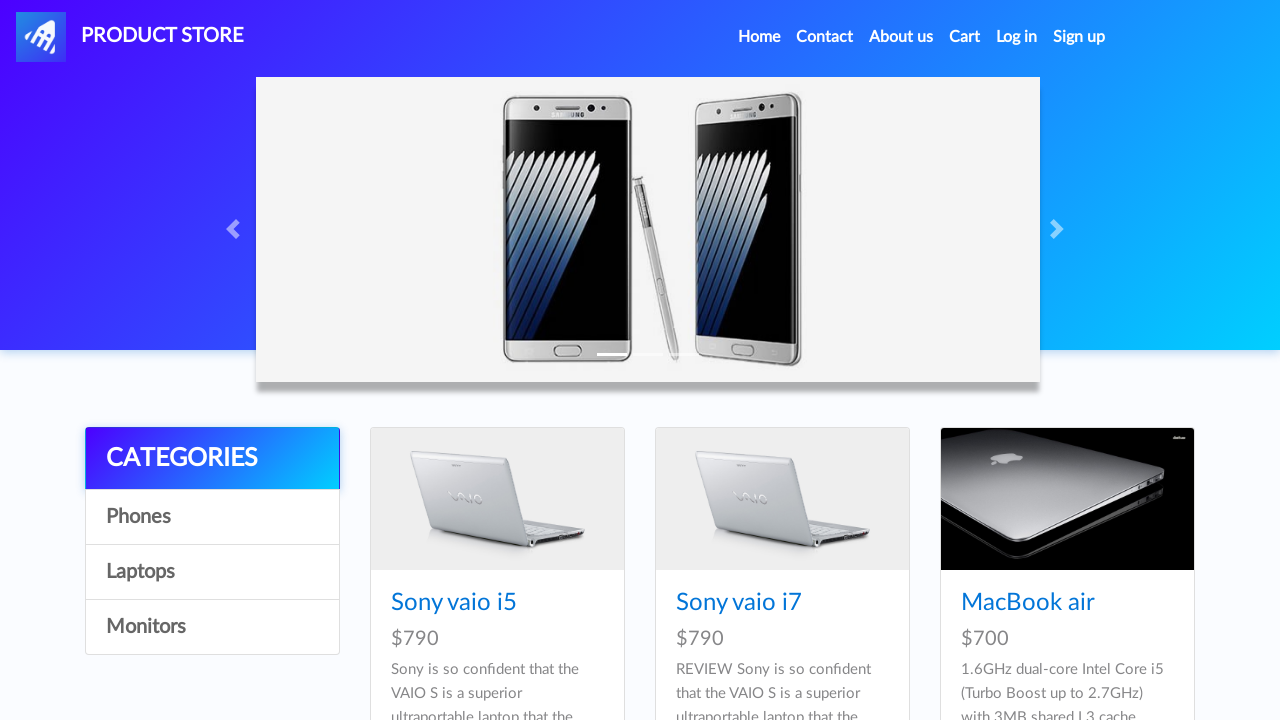

Verified laptop product 'MacBook air' is displayed
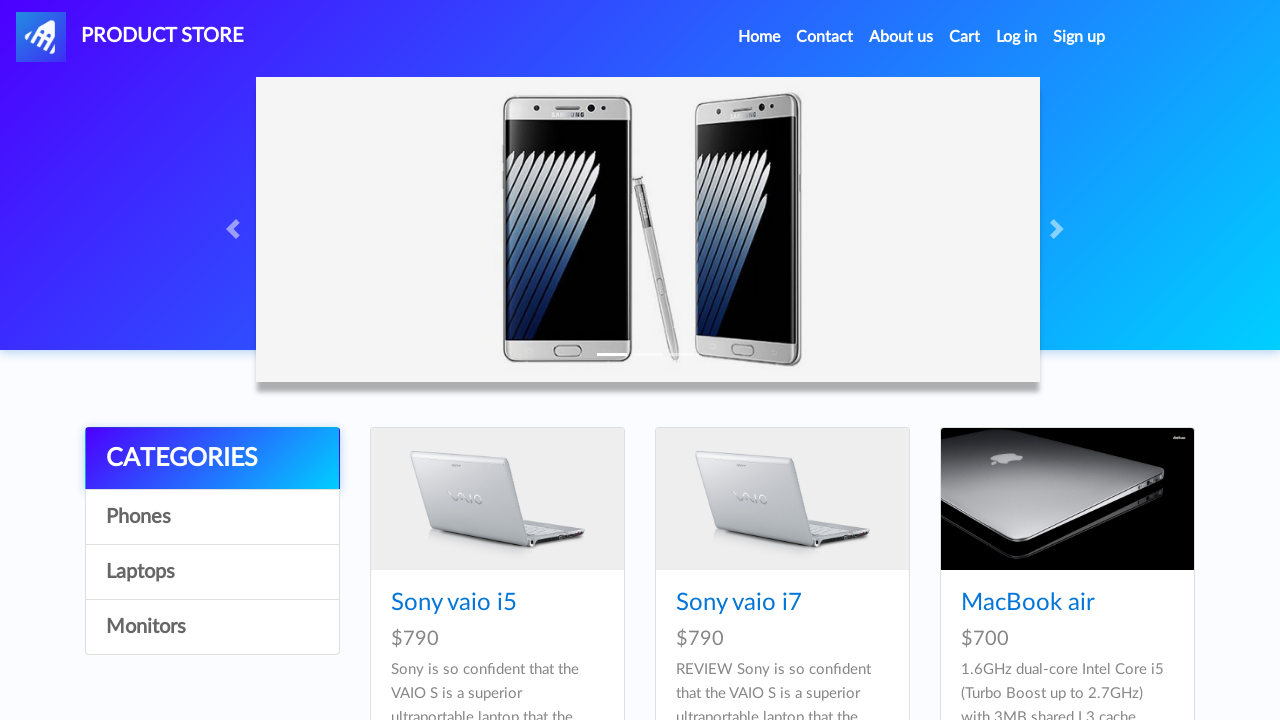

Verified laptop product 'Dell i7 8gb' is displayed
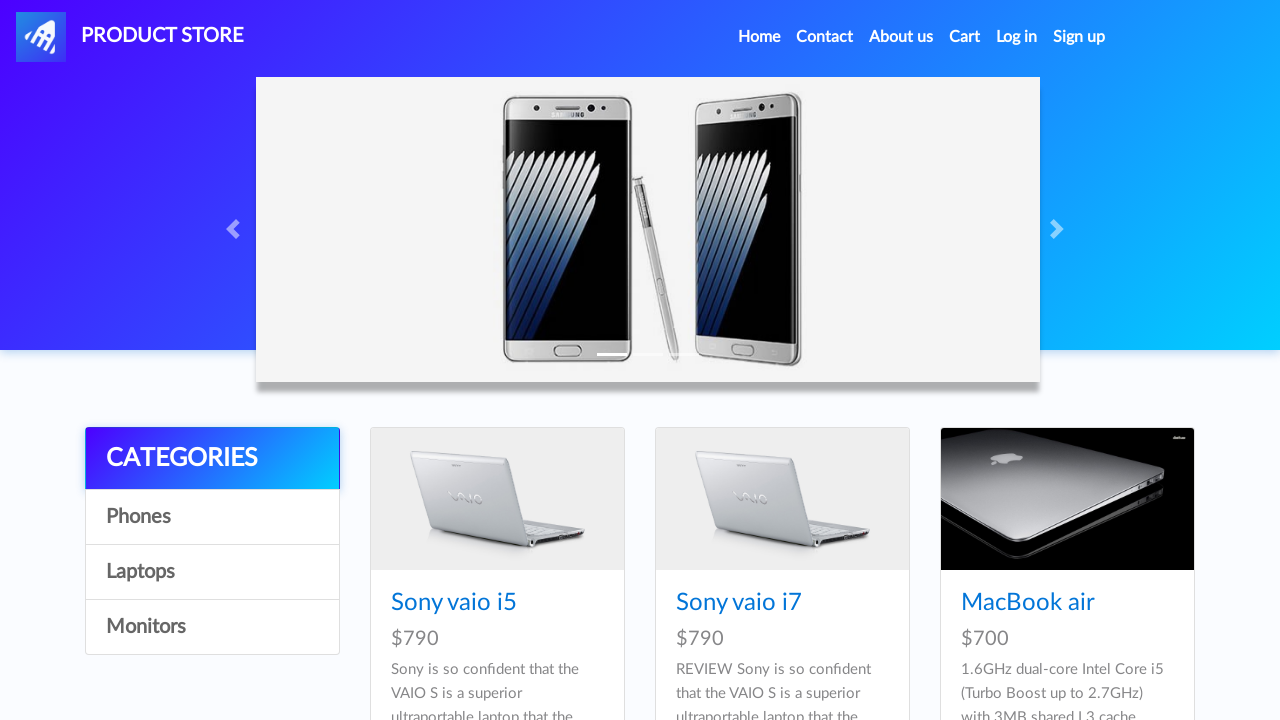

Verified laptop product '2017 Dell 15.6 Inch' is displayed
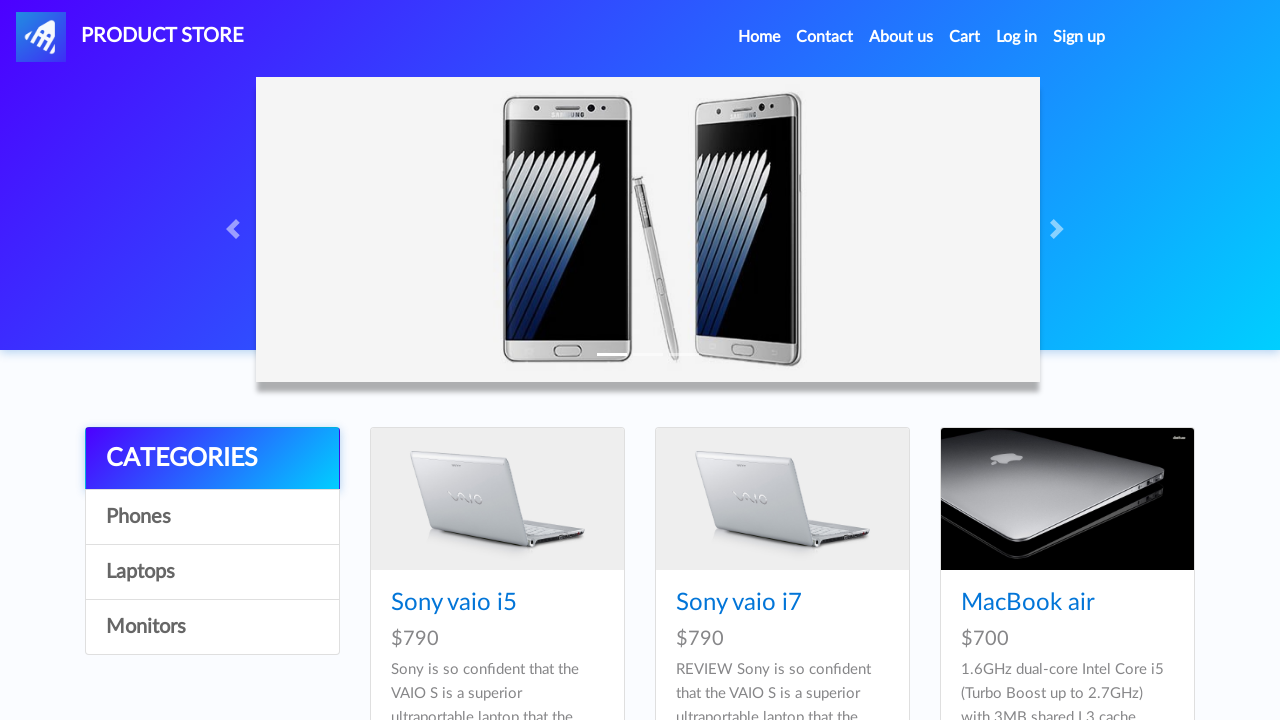

Verified laptop product 'MacBook Pro' is displayed
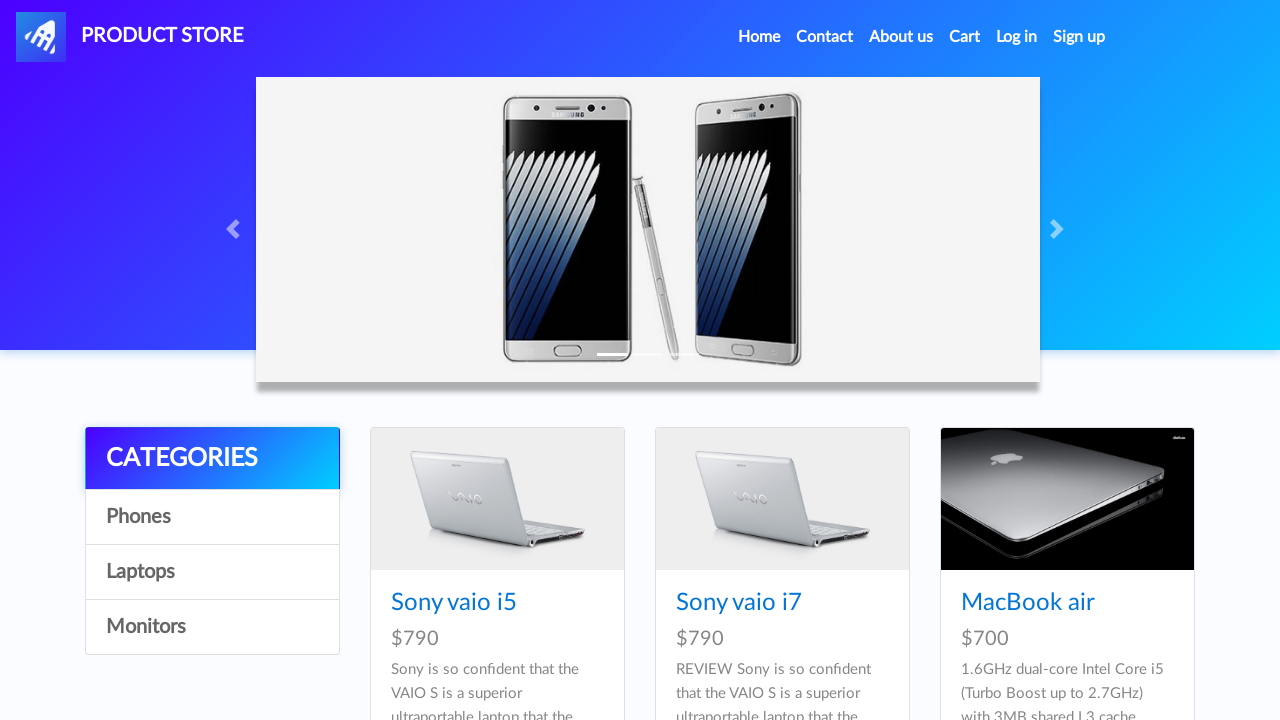

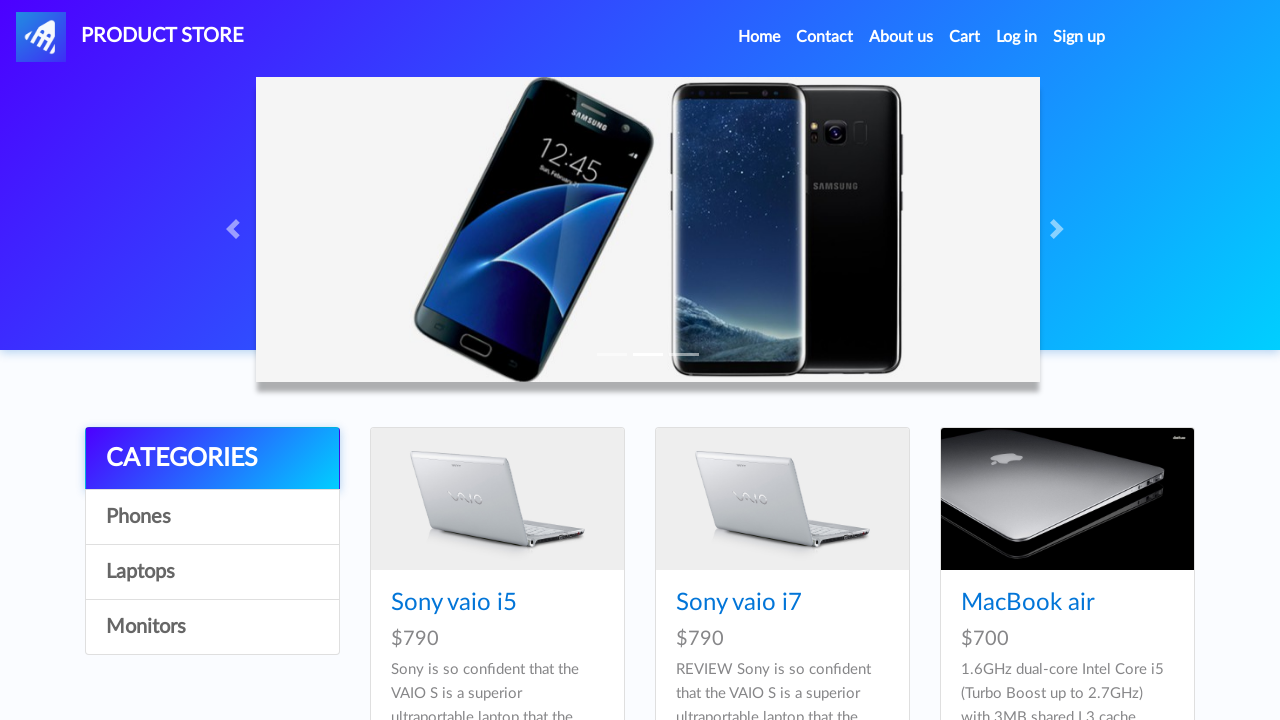